Tests various mouse actions including double-click, right-click, and regular click on buttons, verifying that appropriate messages are displayed after each action

Starting URL: https://demoqa.com/buttons

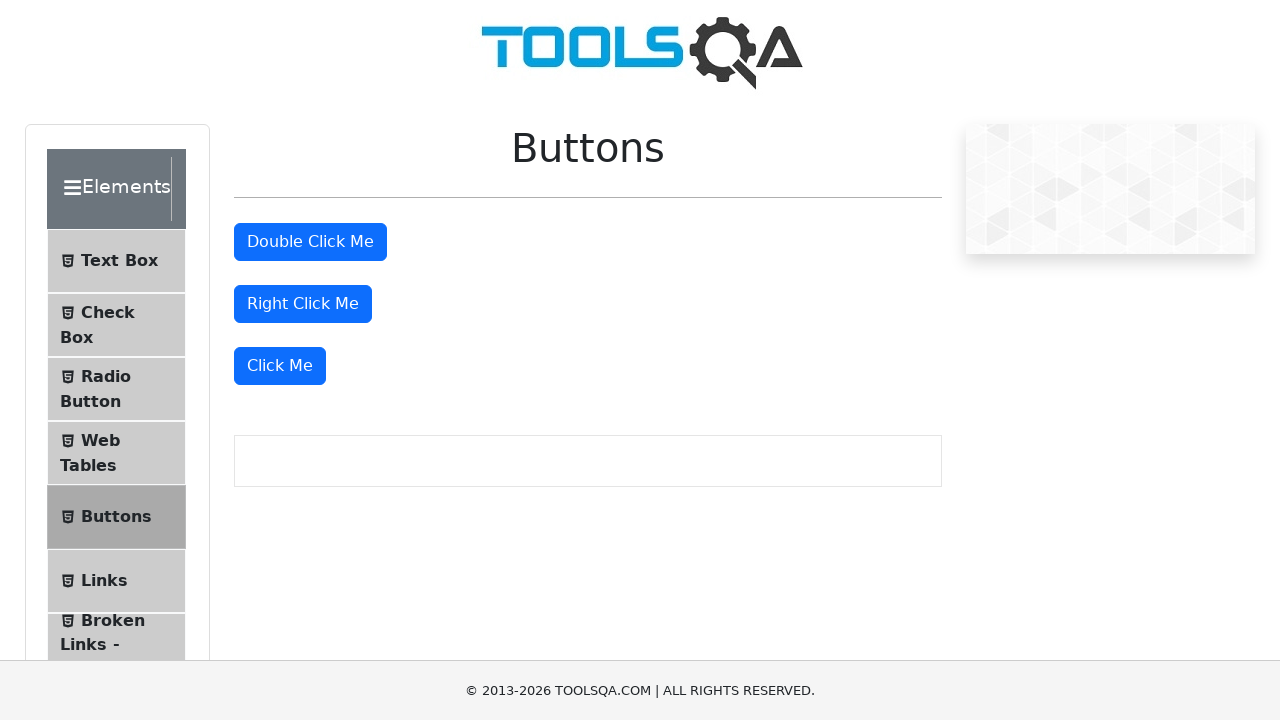

Double-clicked the double-click button at (310, 242) on #doubleClickBtn
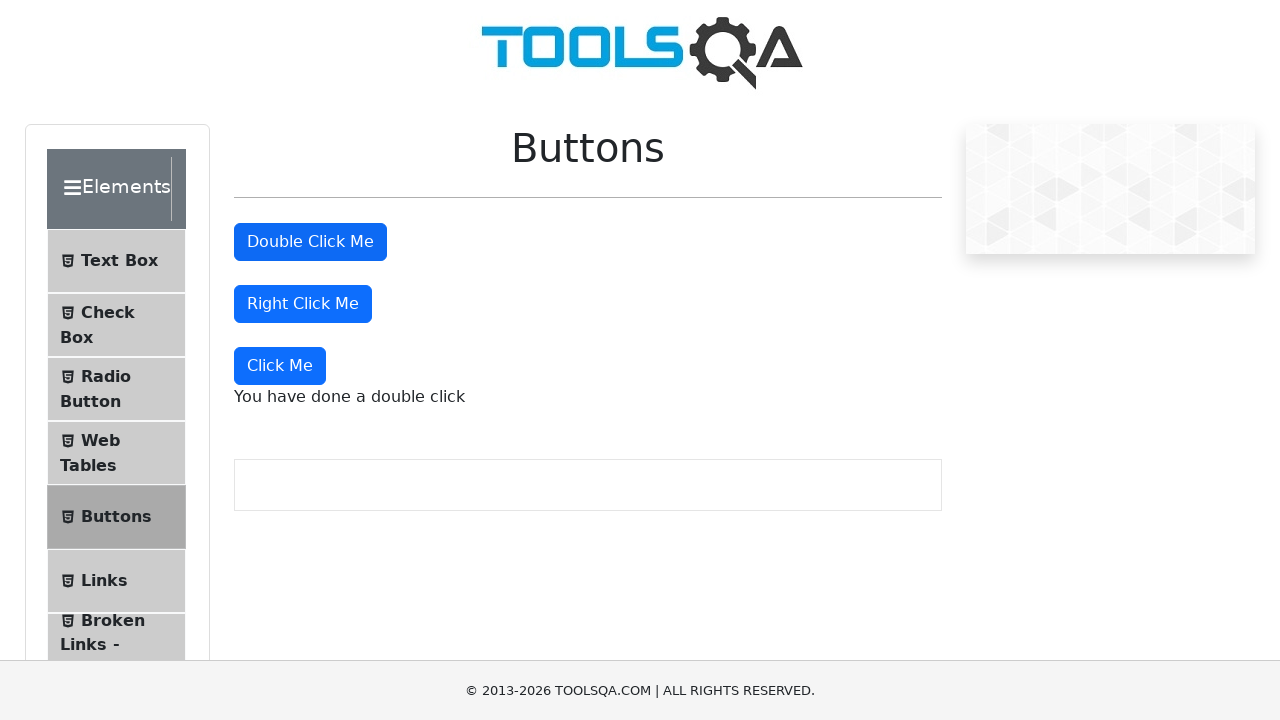

Double-click message appeared
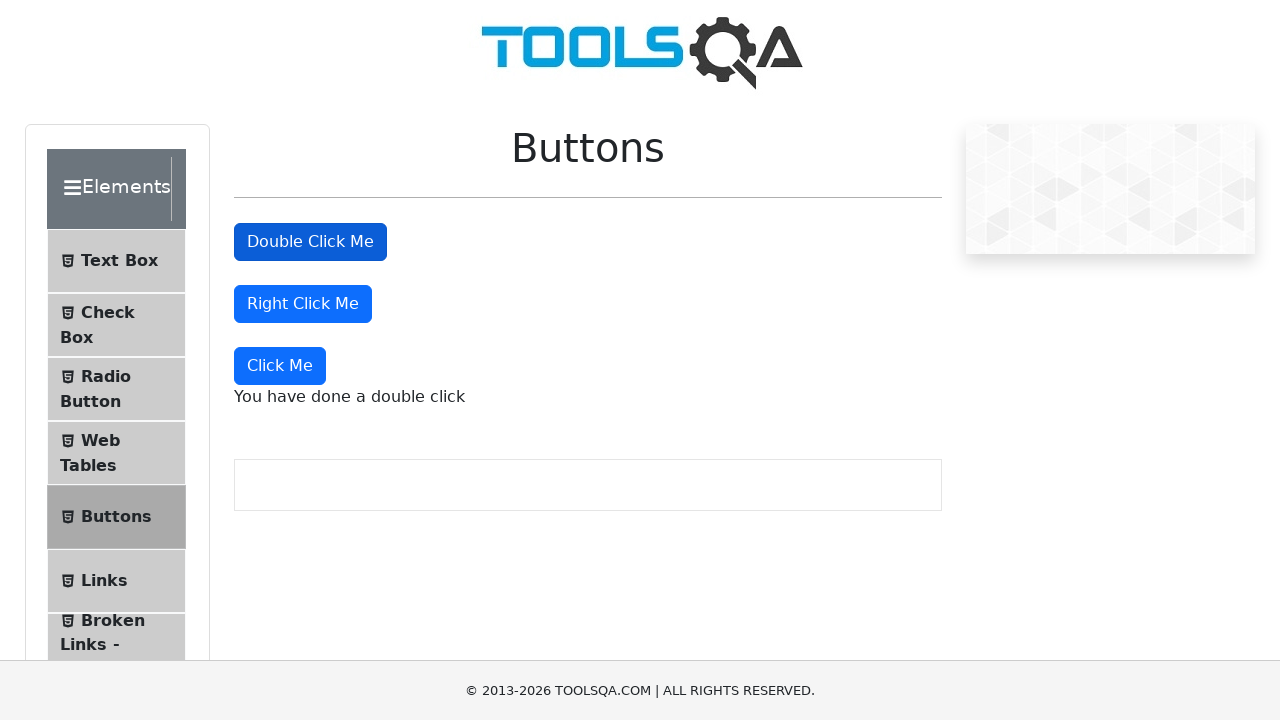

Right-clicked the right-click button at (303, 304) on #rightClickBtn
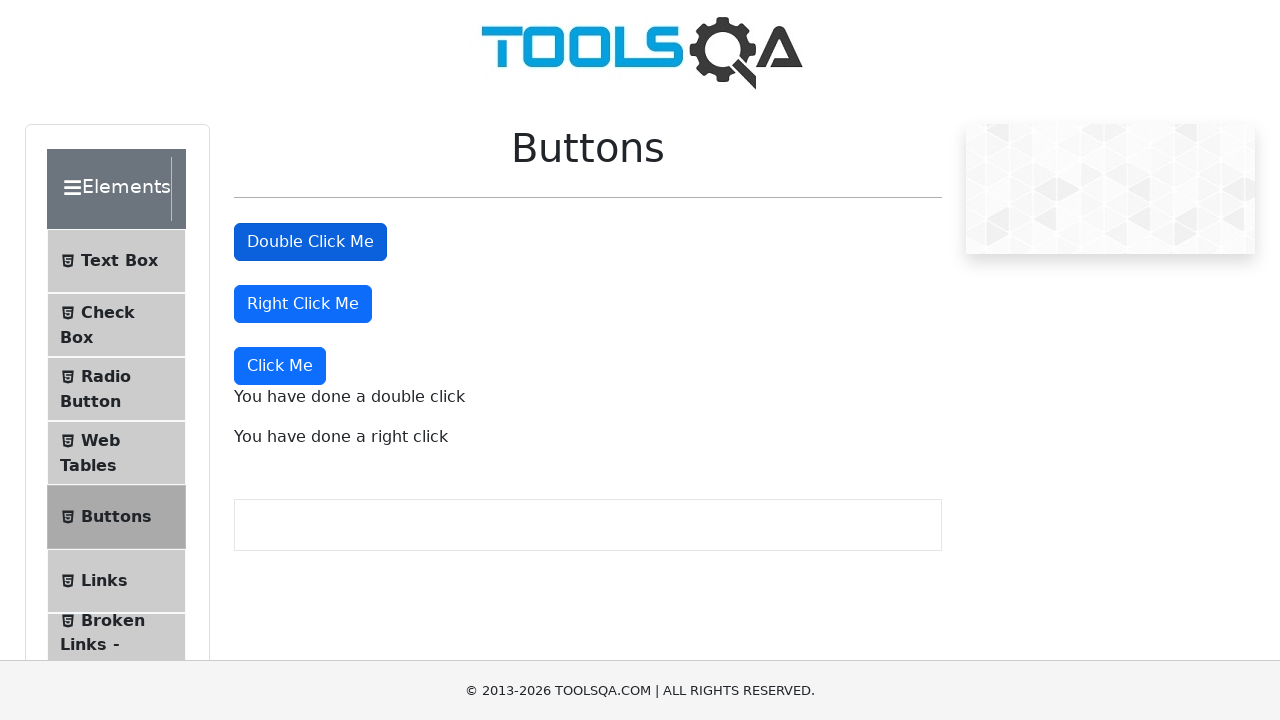

Right-click message appeared
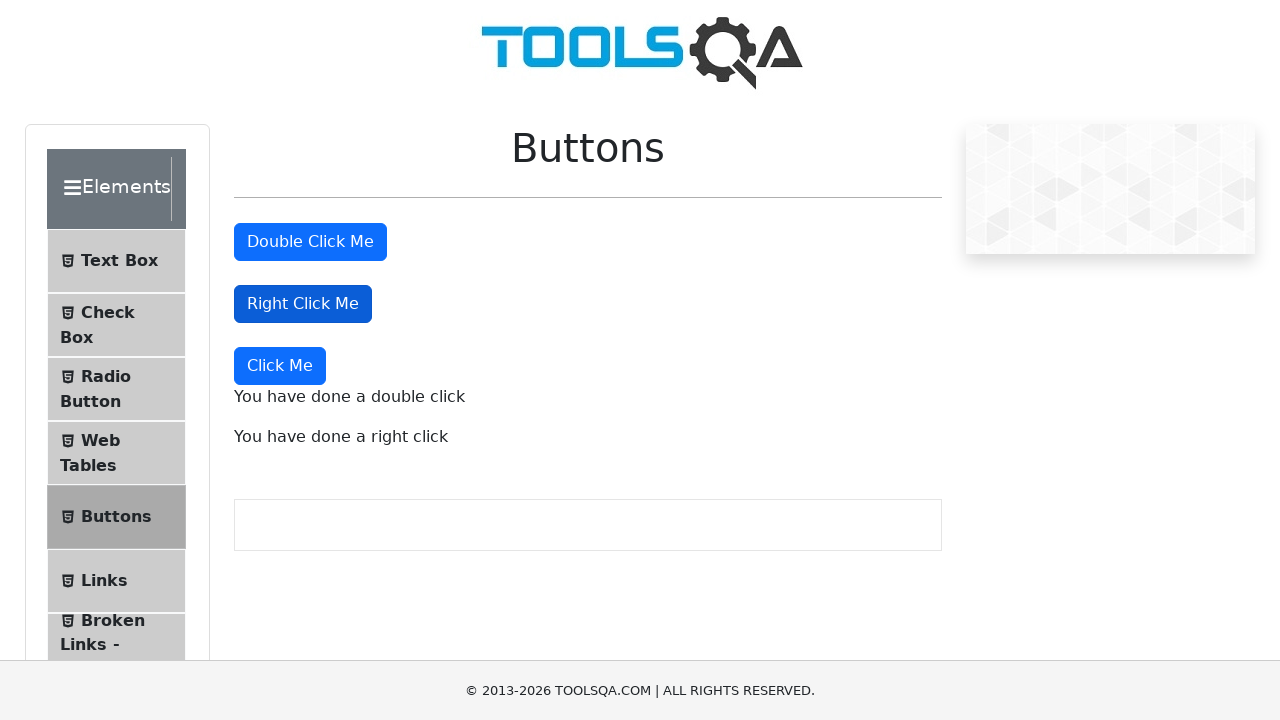

Clicked the 'Click Me' button at (280, 366) on text='Click Me'
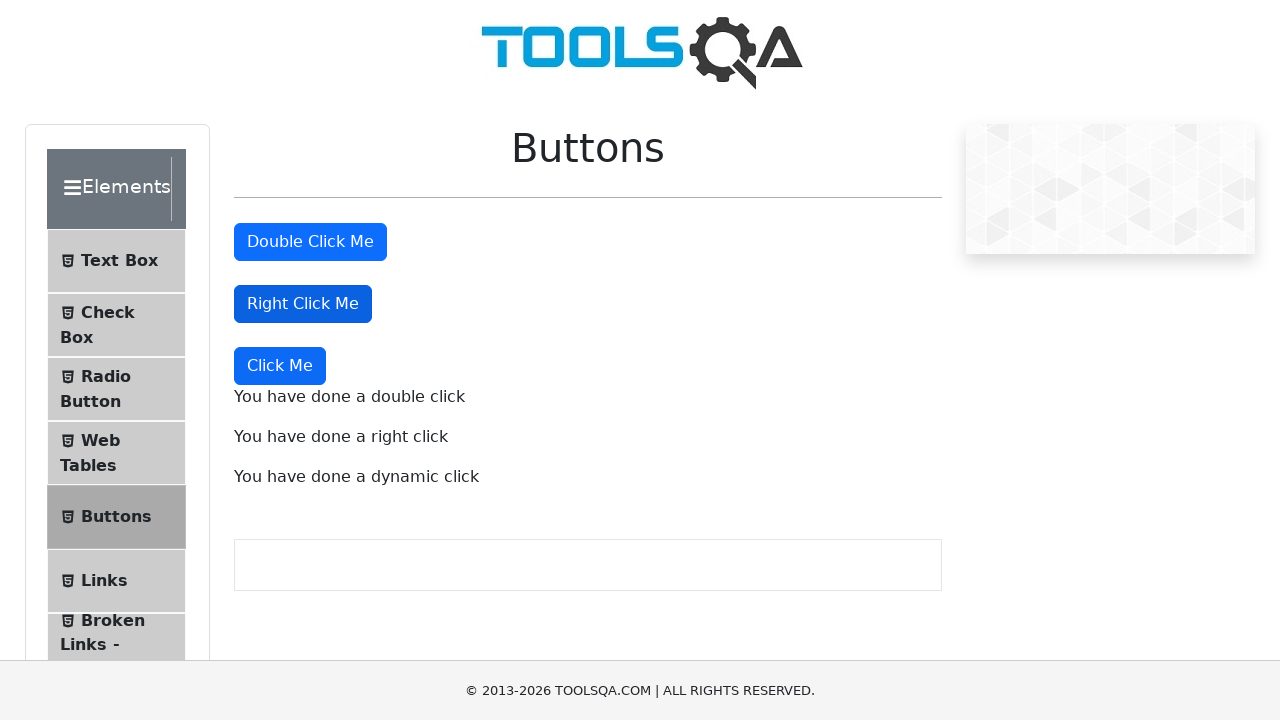

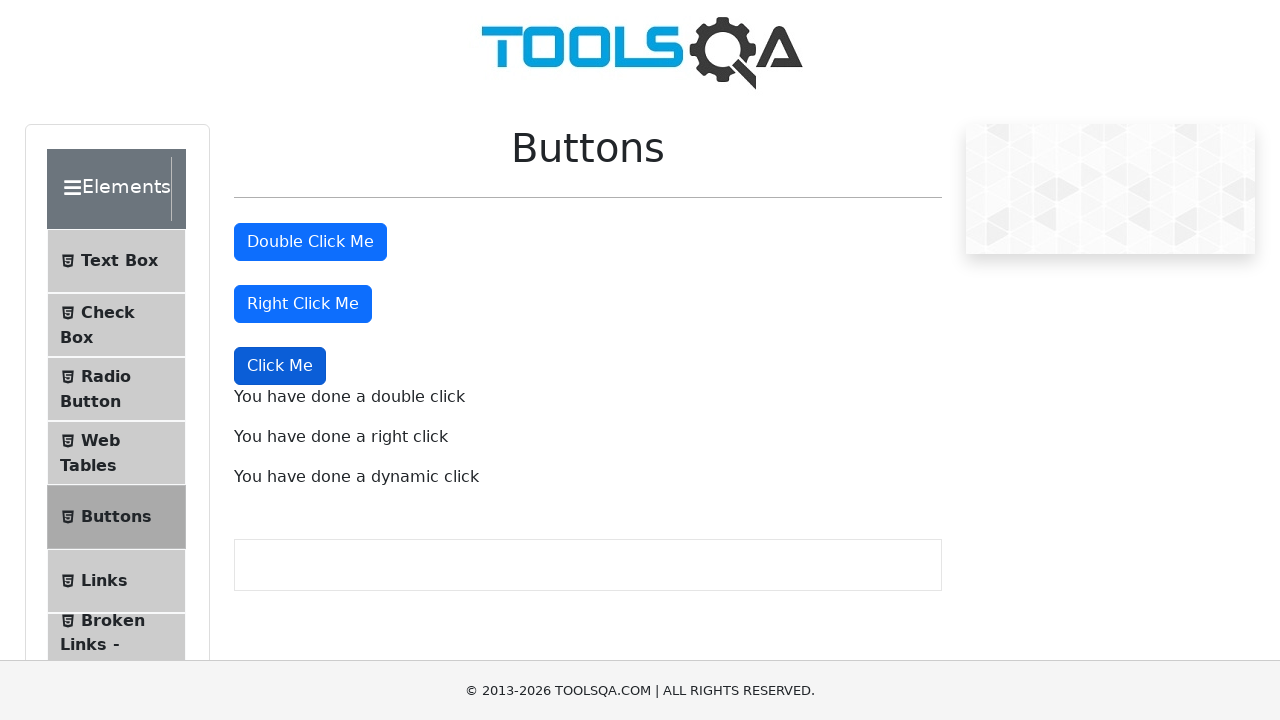